Tests the Elements Text Box form by filling in username, email, current address and permanent address fields, then submitting and verifying the output

Starting URL: https://demoqa.com/

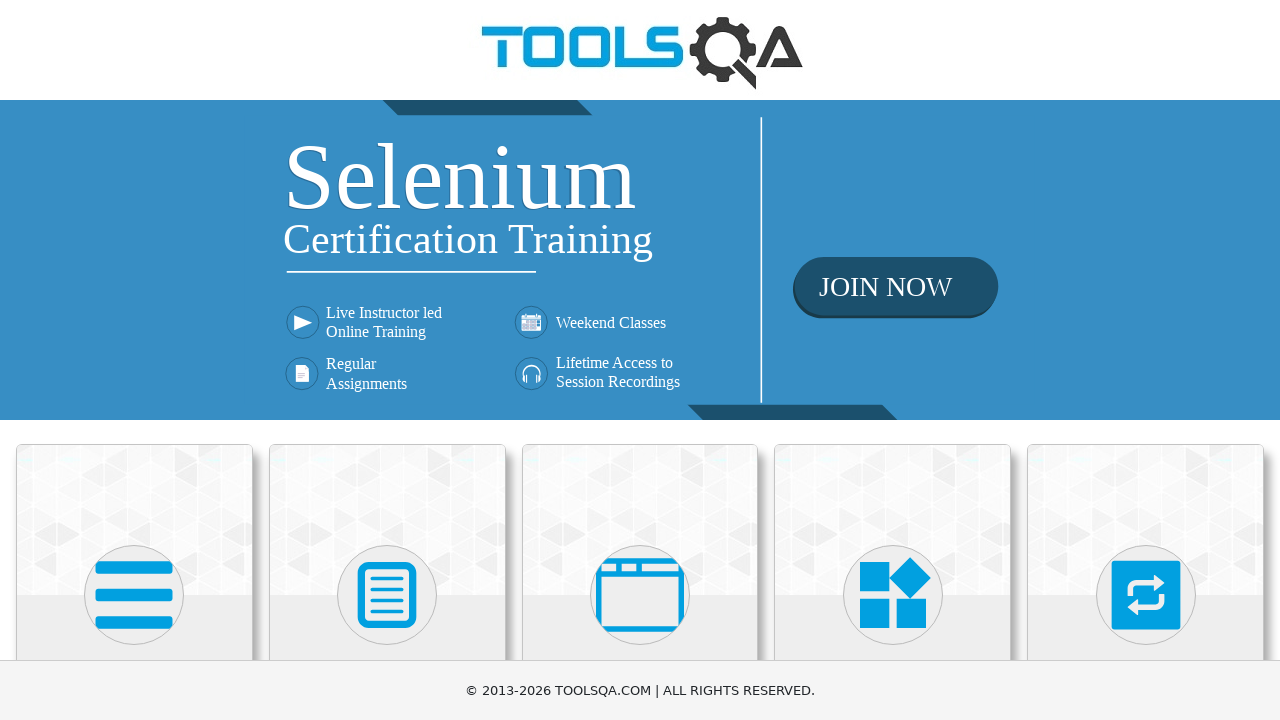

Clicked on Elements card at (134, 360) on text=Elements
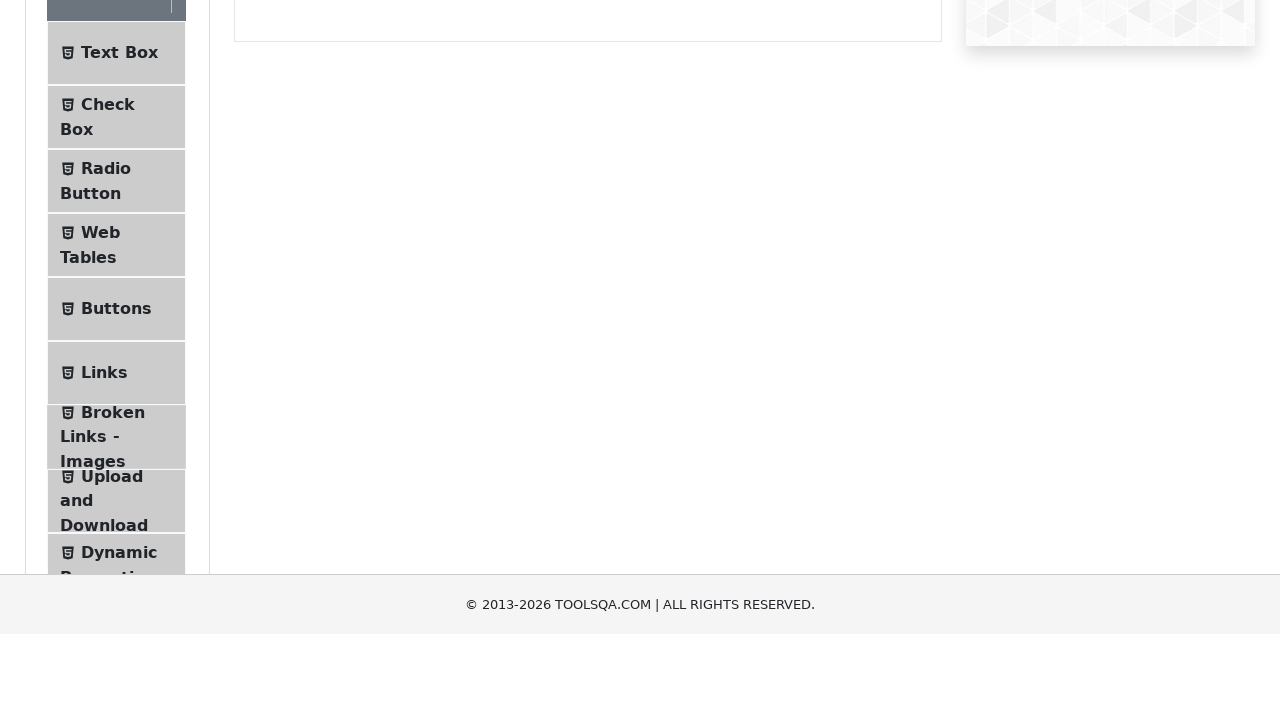

Clicked on Text Box menu item at (119, 261) on xpath=//span[text()='Text Box']
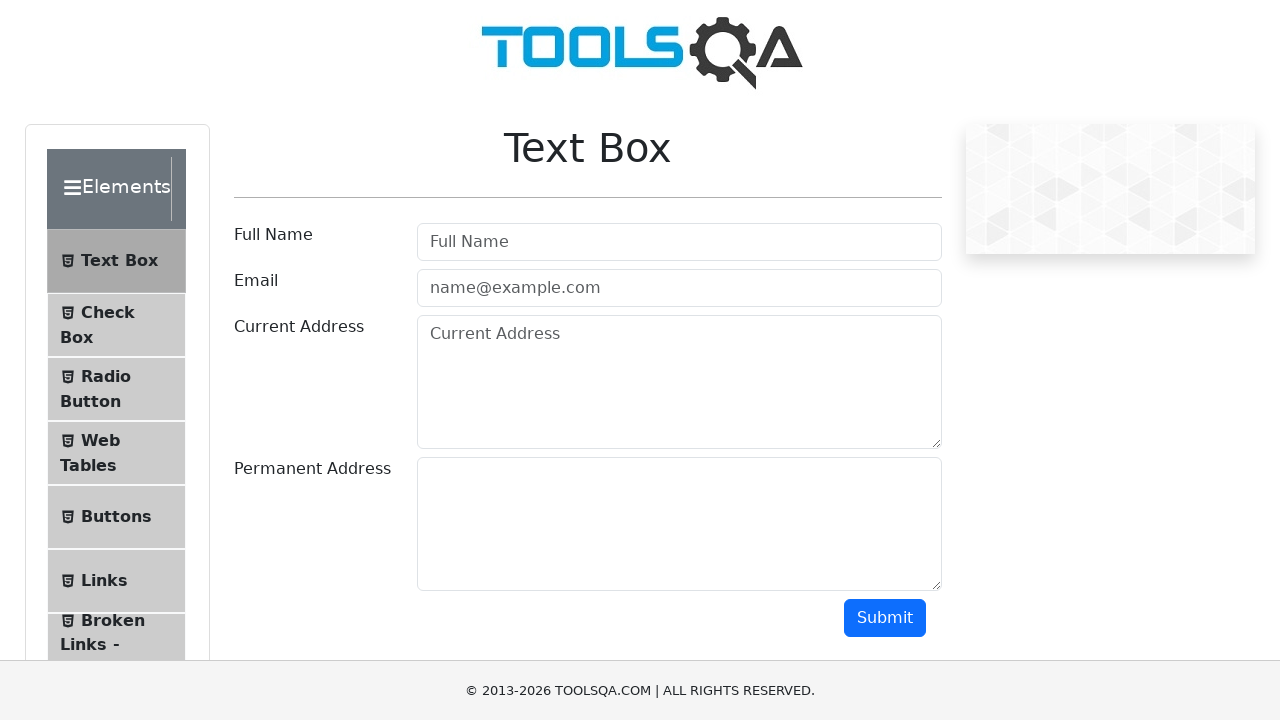

Filled username field with 'Kowsalya S' on #userName
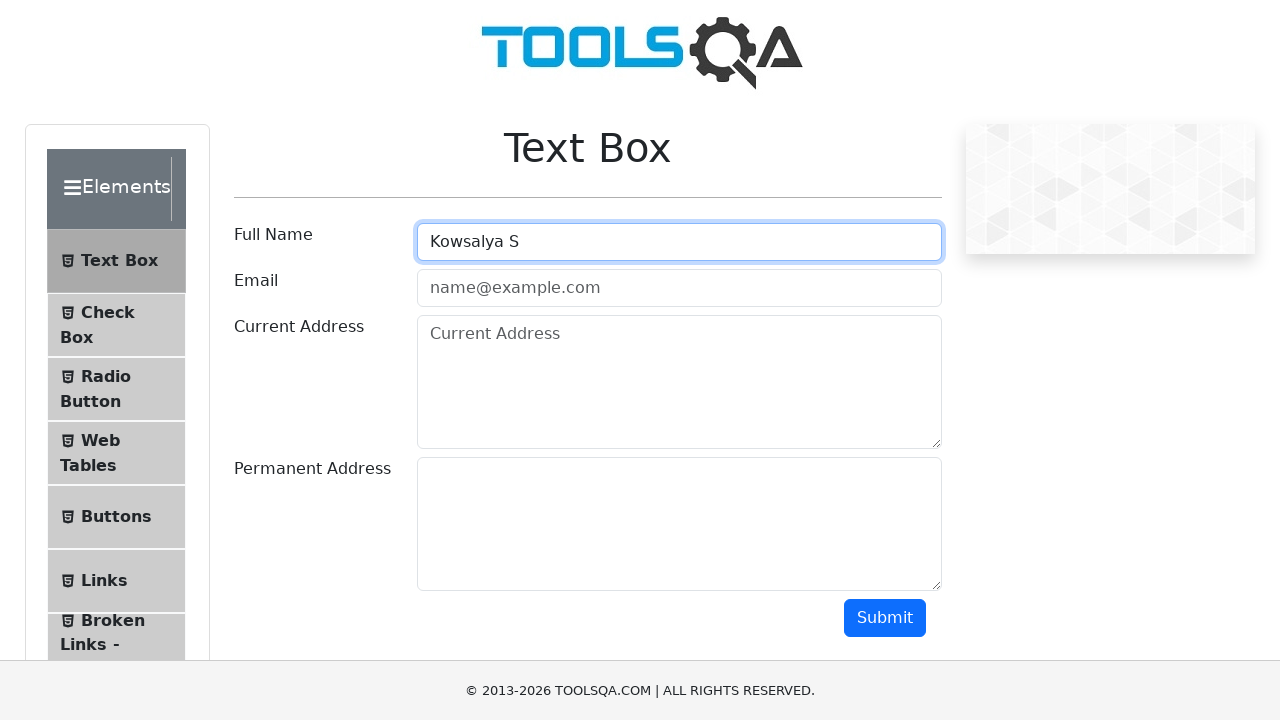

Filled email field with 'kowsalya@gmail.com' on #userEmail
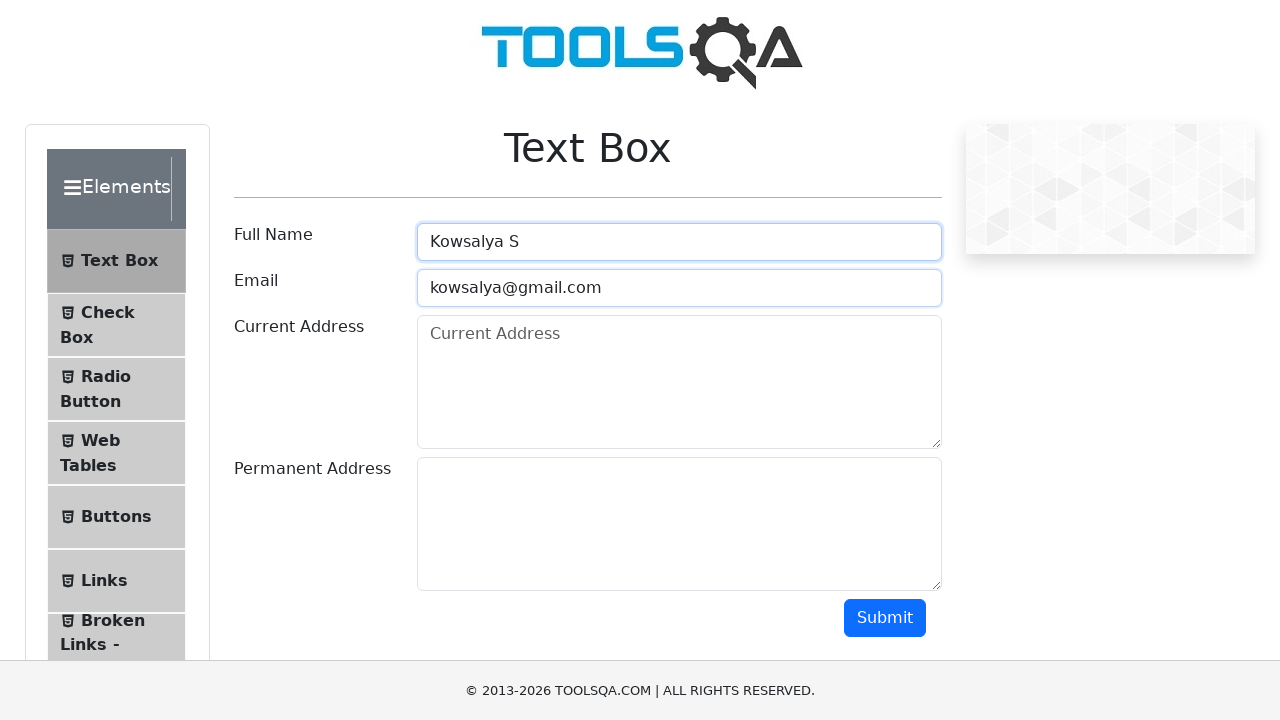

Filled current address field with 'Chennai' on #currentAddress
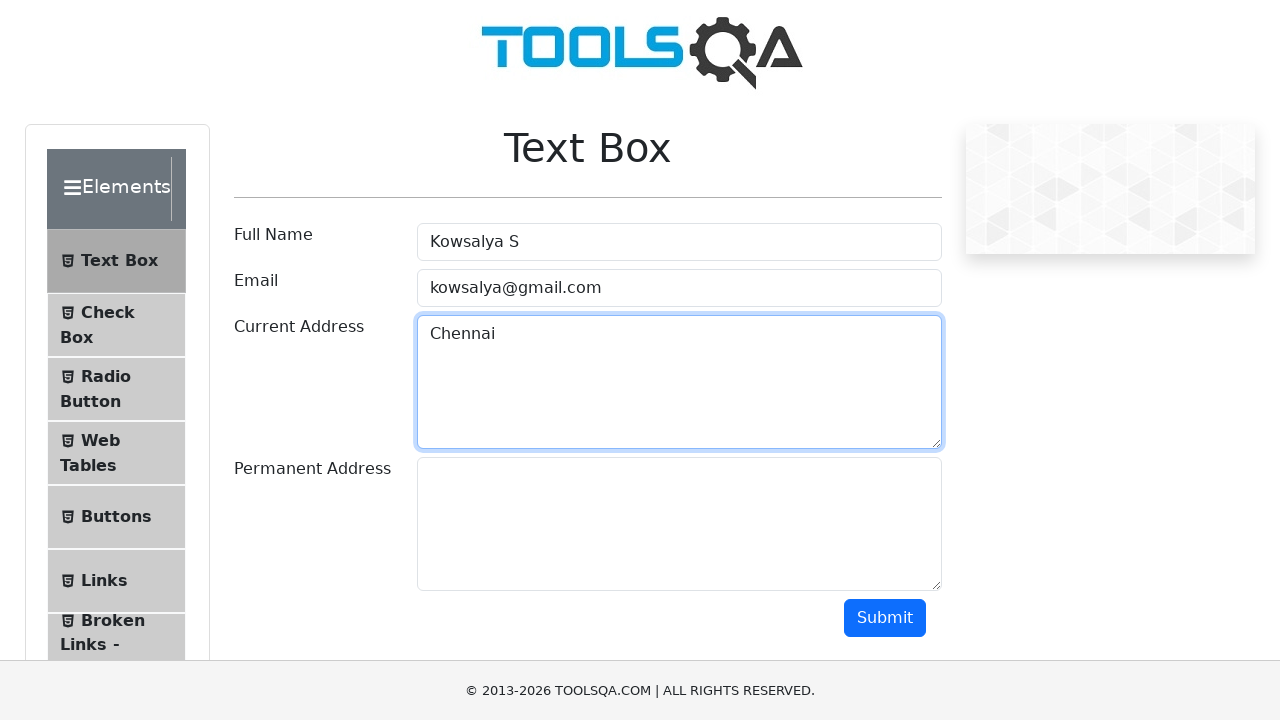

Filled permanent address field with 'Chennai TN' on #permanentAddress
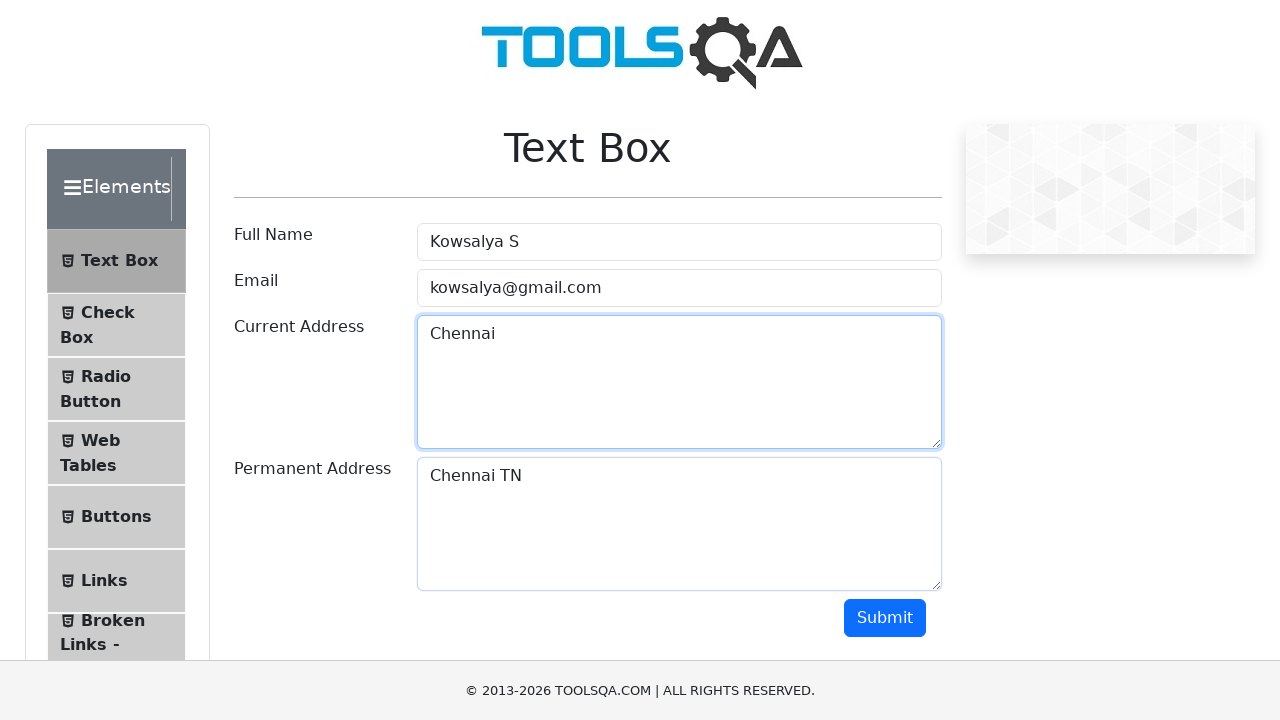

Clicked submit button at (885, 618) on #submit
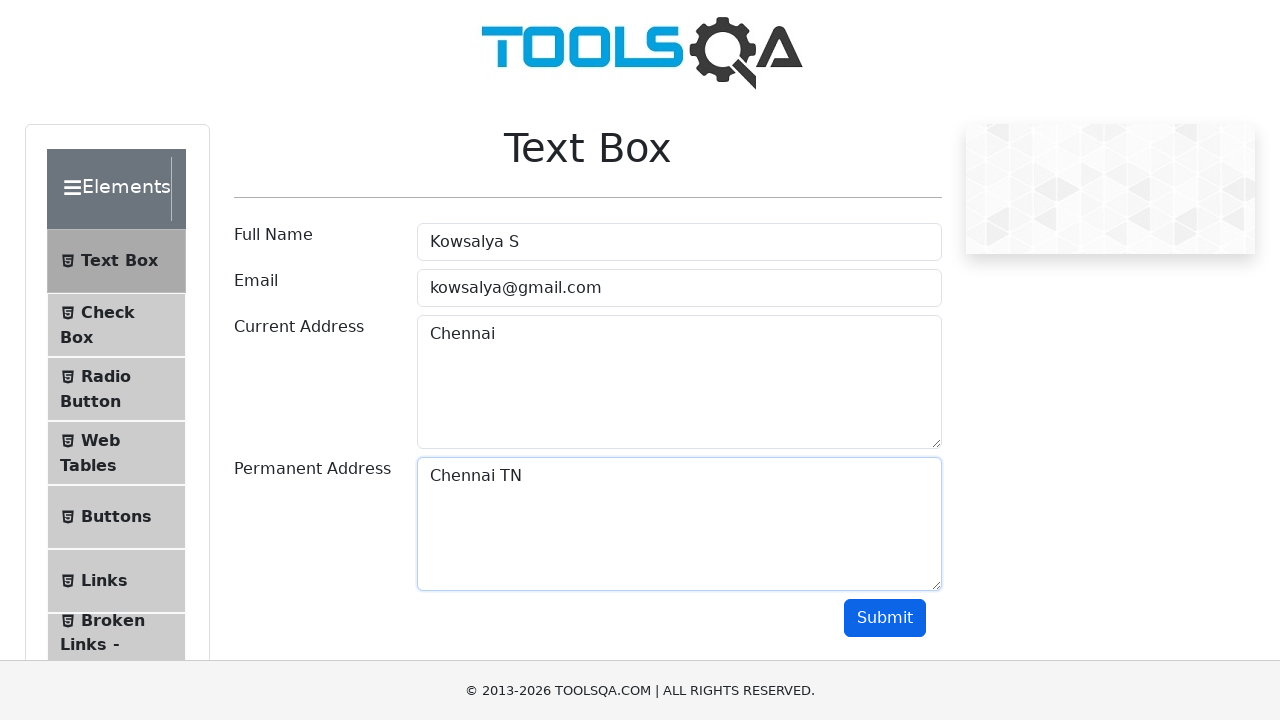

Output section appeared after form submission
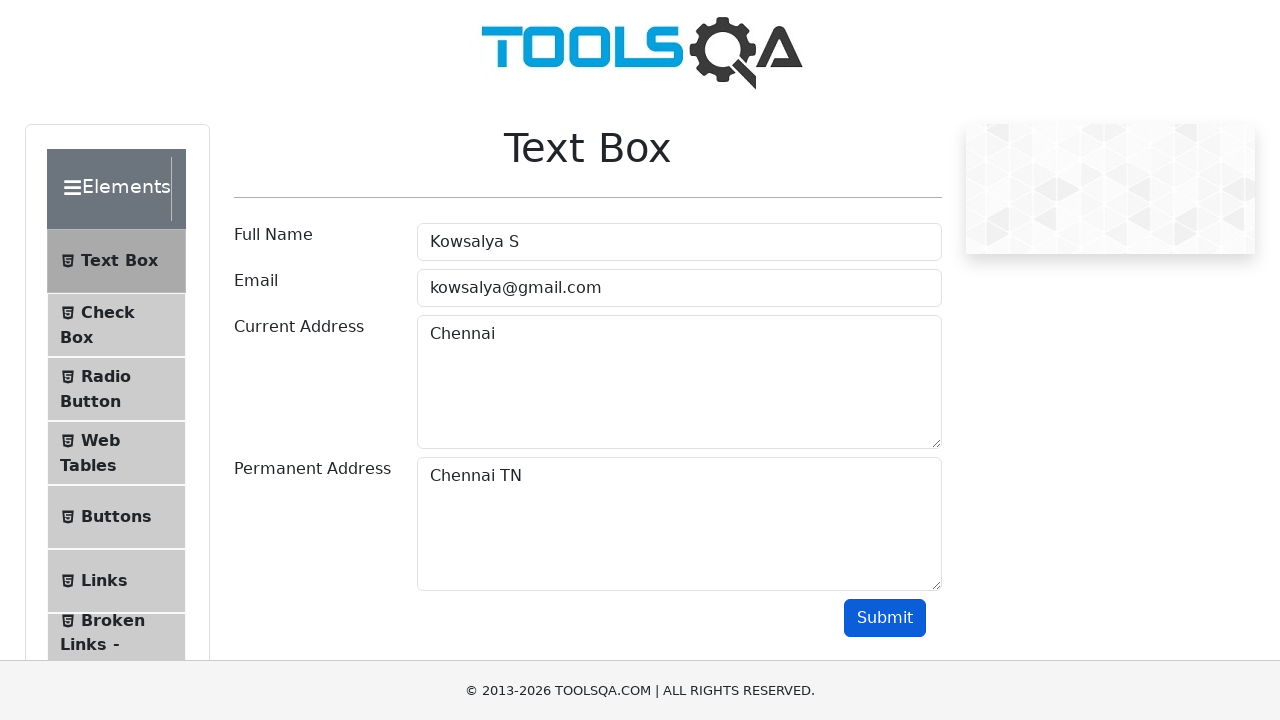

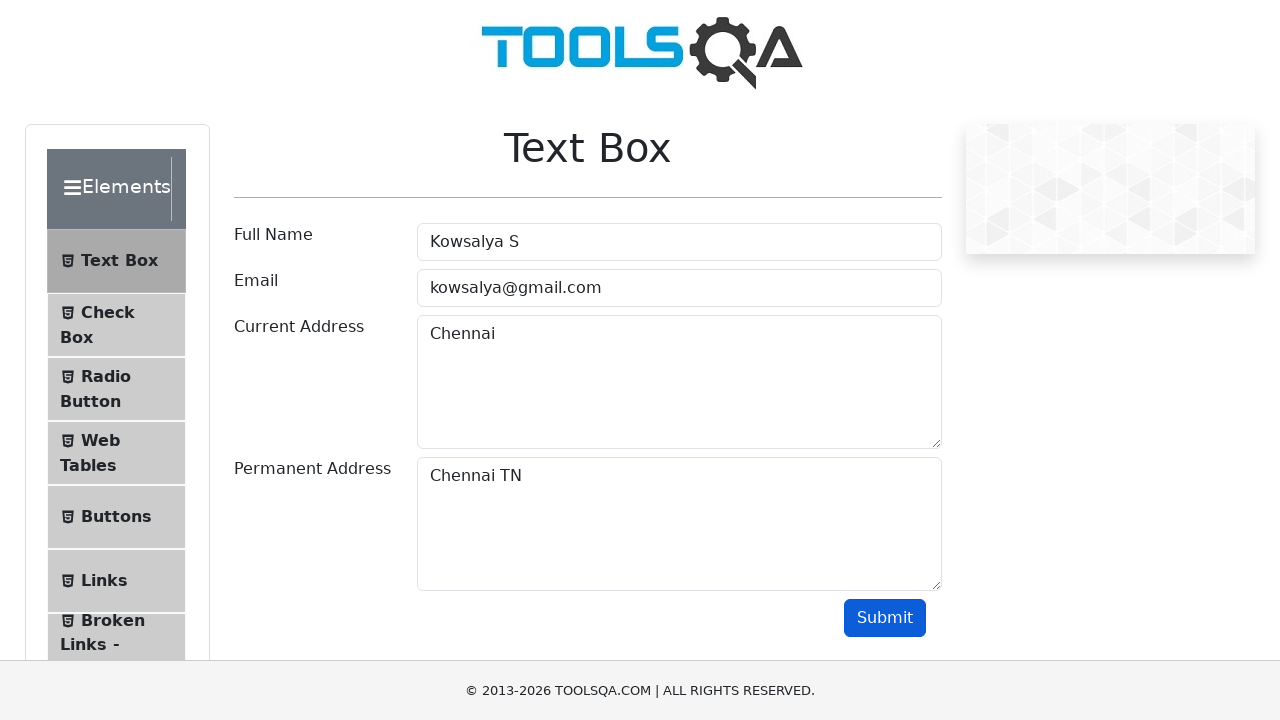